Tests handling of JavaScript alerts by accepting them when they appear after clicking a button

Starting URL: https://www.selenium.dev/documentation/webdriver/interactions/alerts/

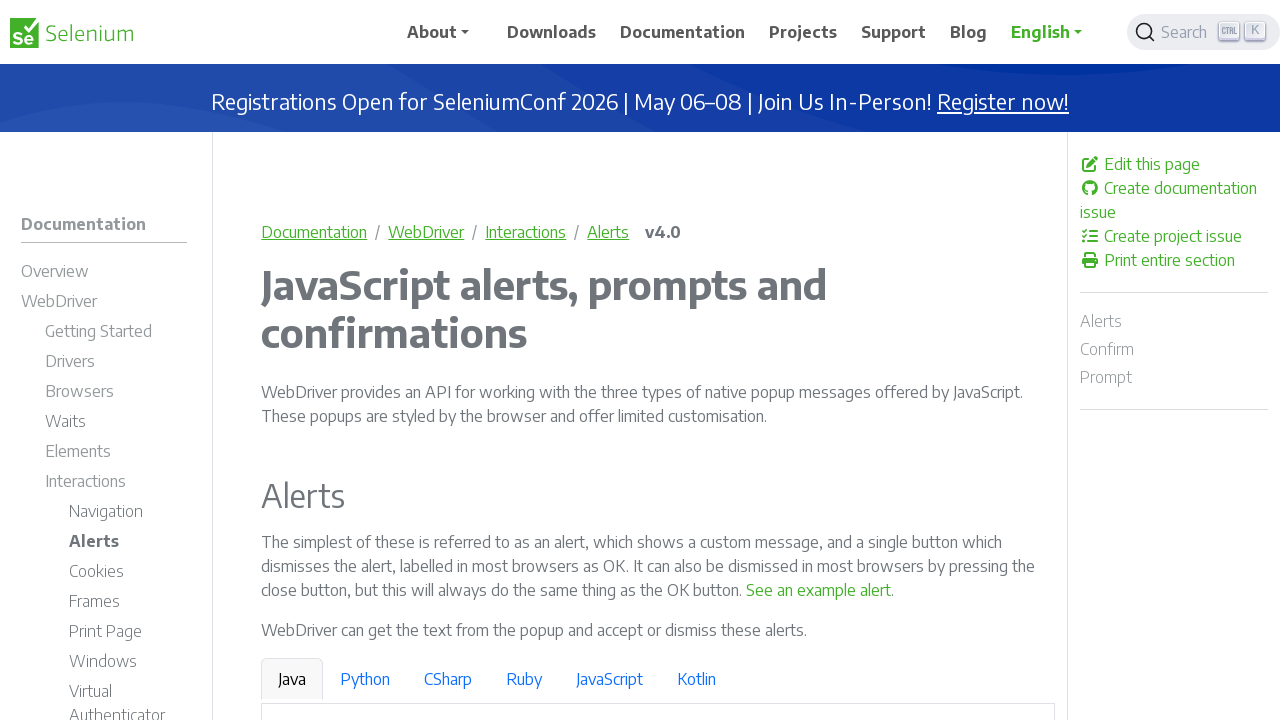

Set up dialog handler to accept alerts
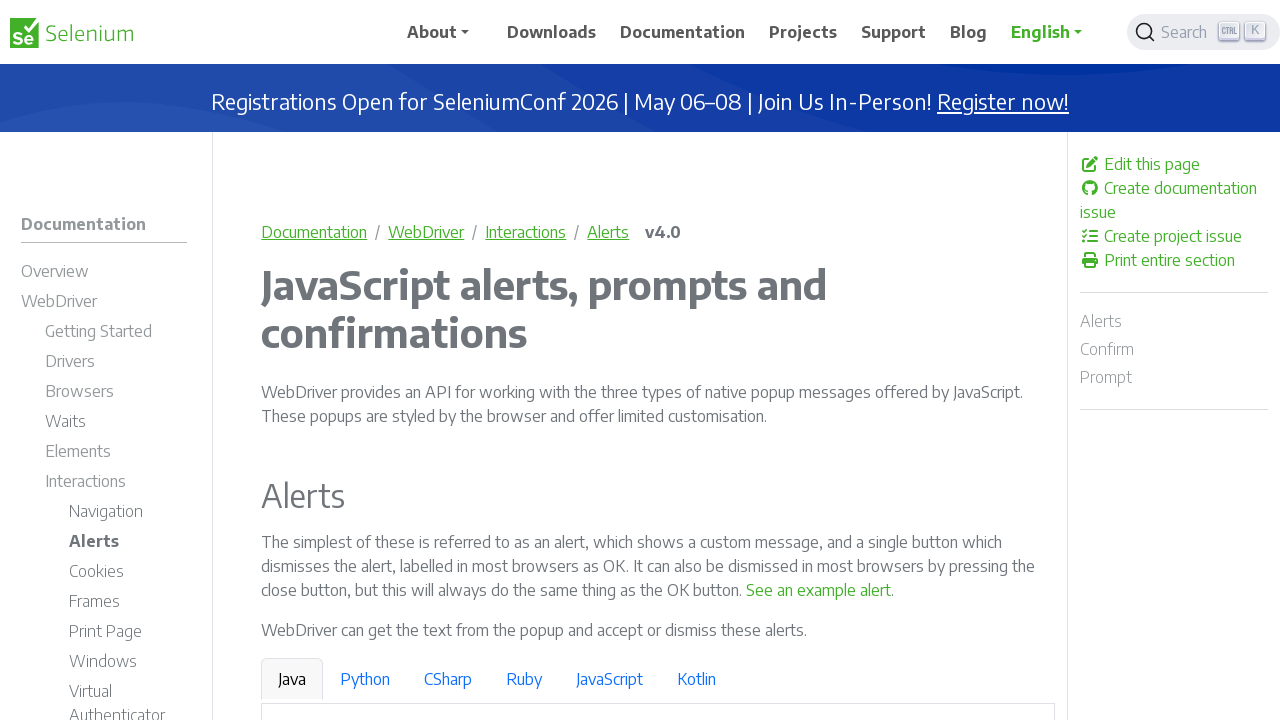

Clicked button to trigger JavaScript alert at (819, 590) on internal:text="See an example alert"s
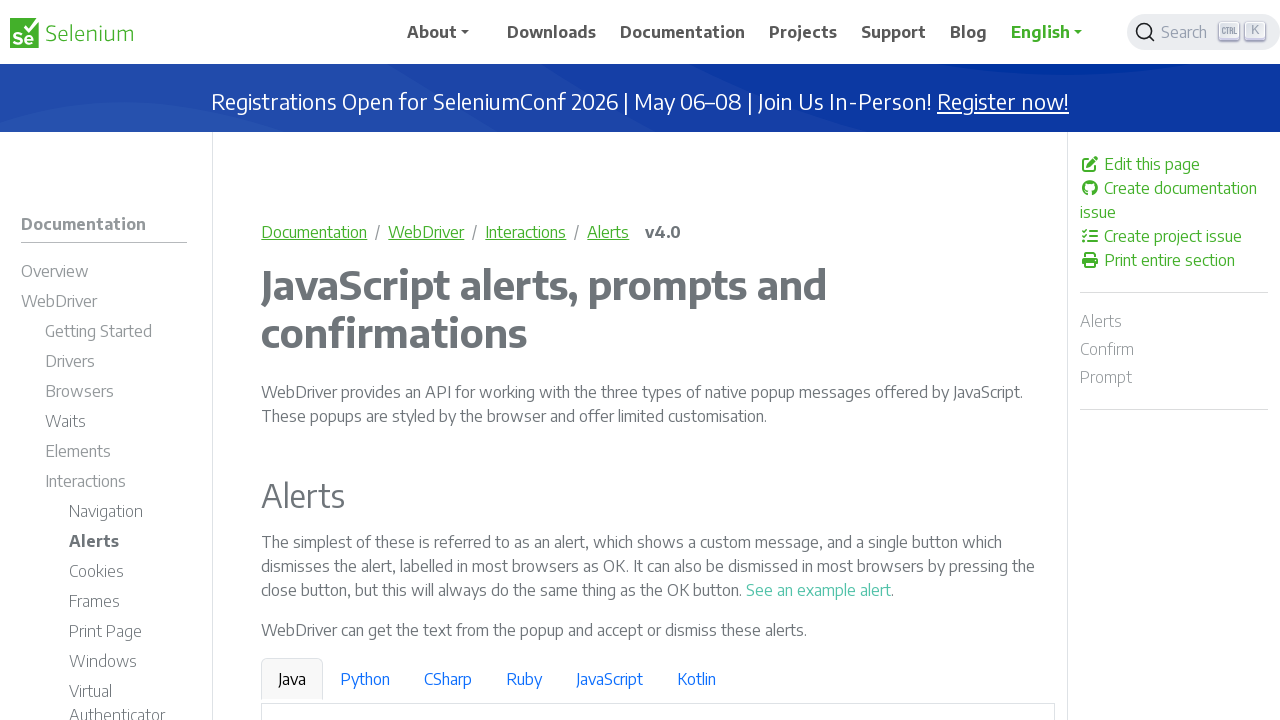

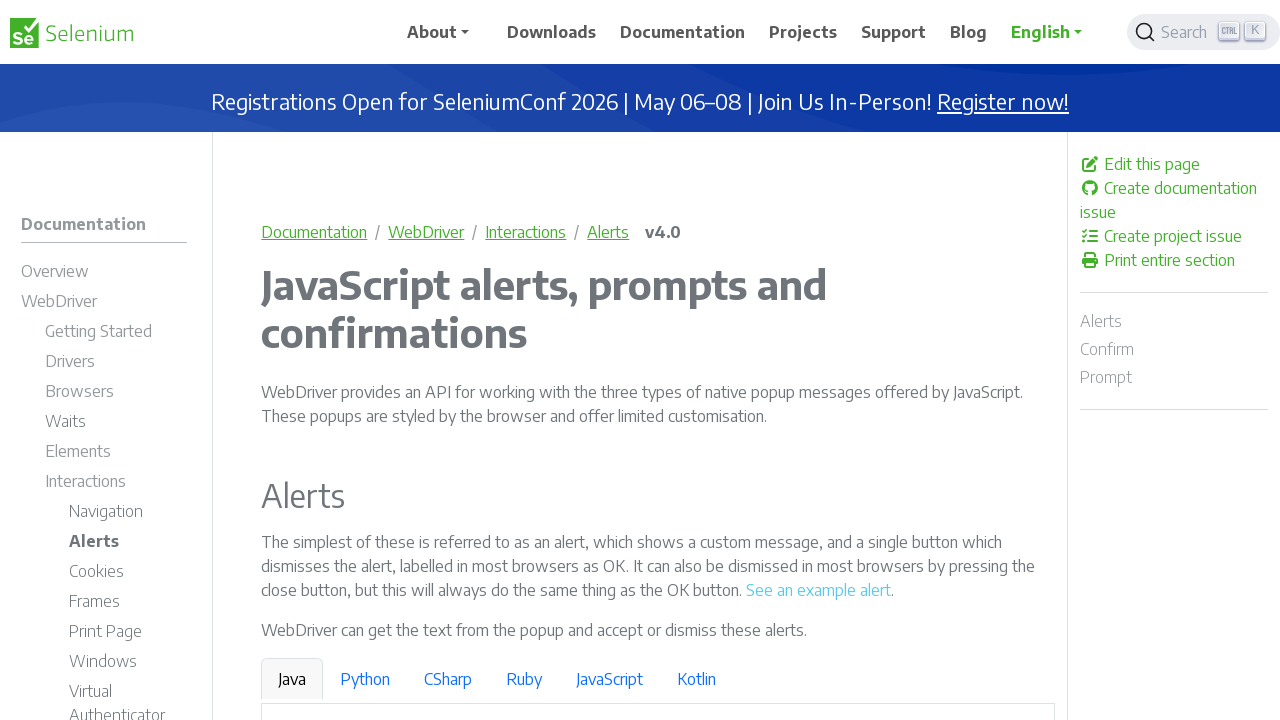